Navigates to the esoteric top list and verifies Shakespeare language appears in the list

Starting URL: http://99-bottles-of-beer.net/lyrics.html

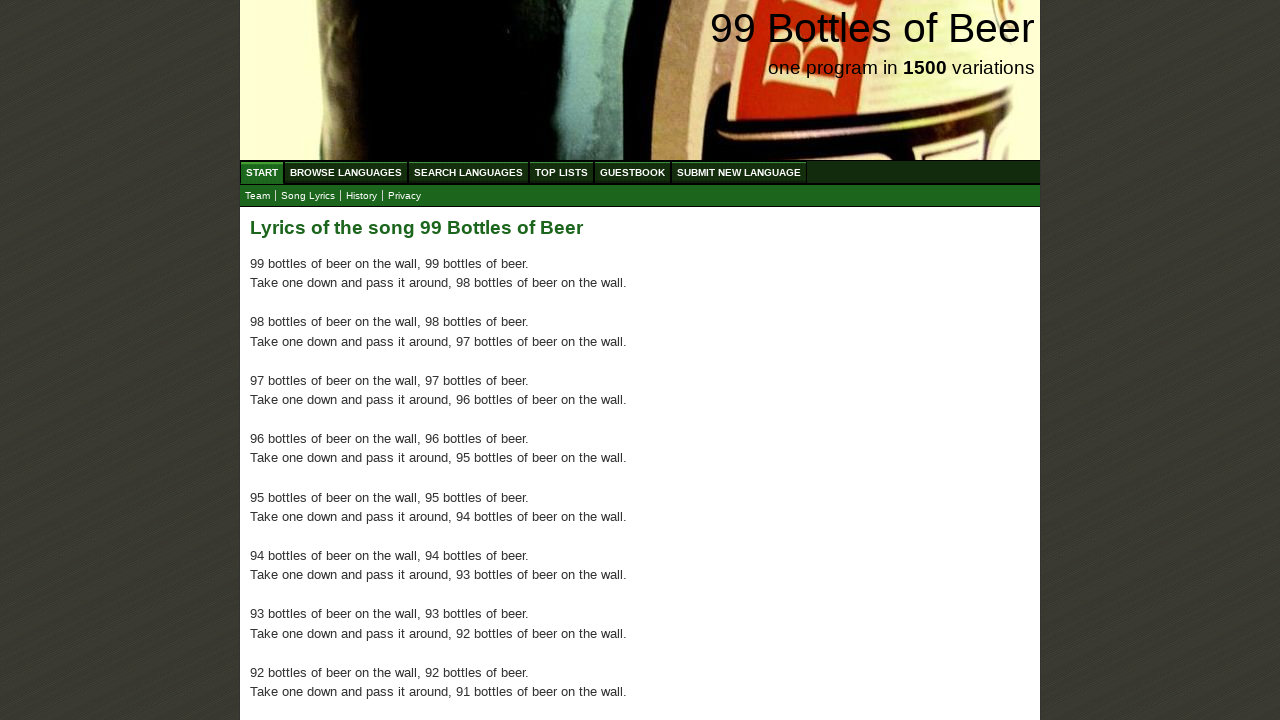

Clicked on Top Lists menu at (562, 172) on a[href='/toplist.html']
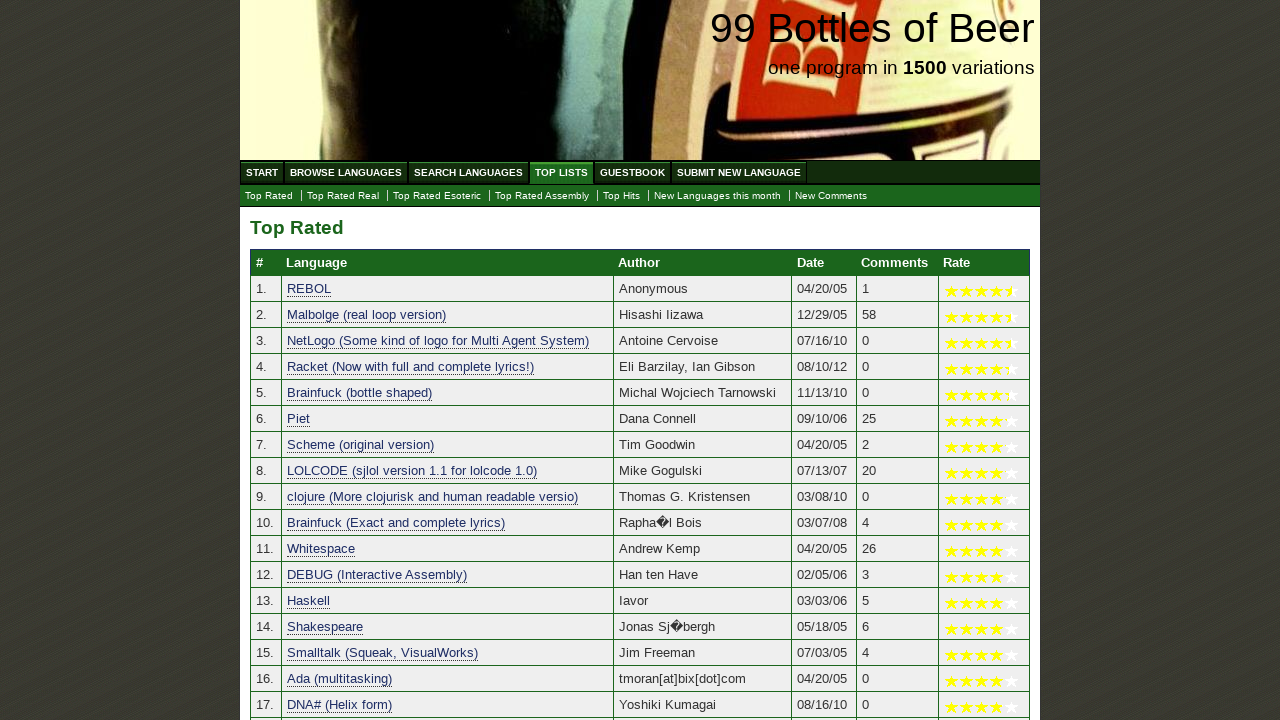

Clicked on Top Esoteric link at (437, 196) on a[href='./toplist_esoteric.html']
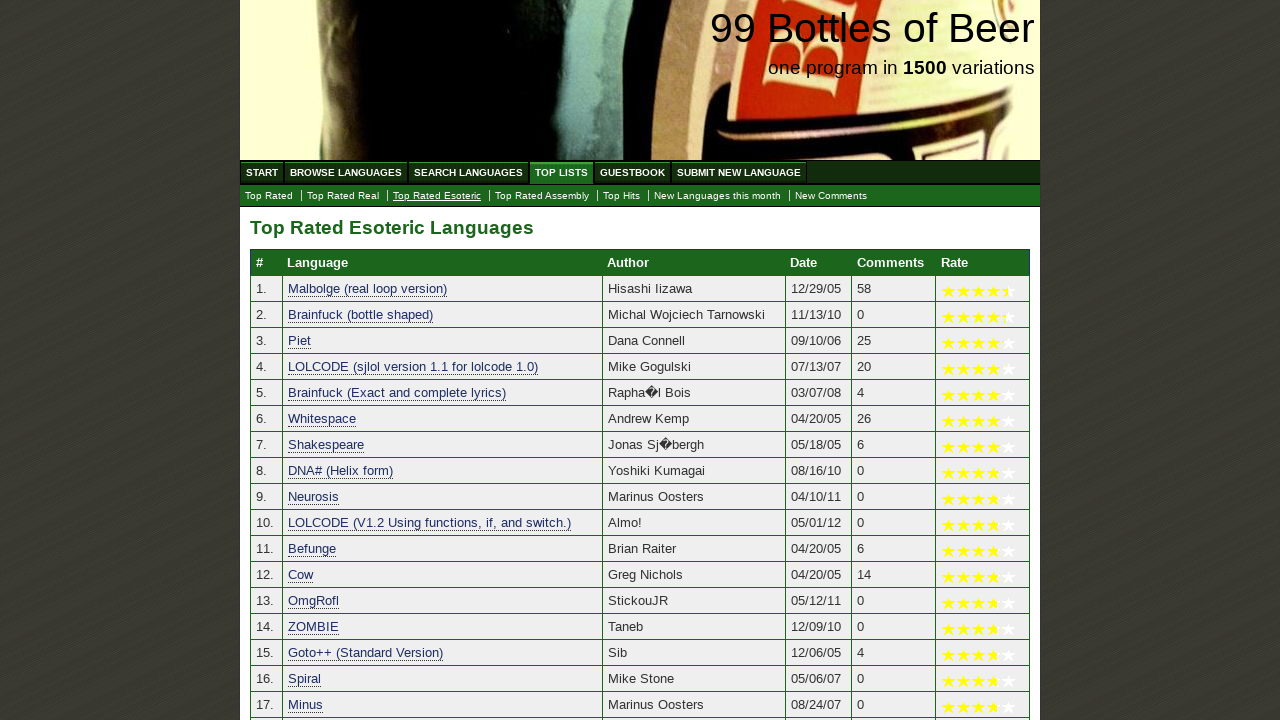

Esoteric top list table loaded
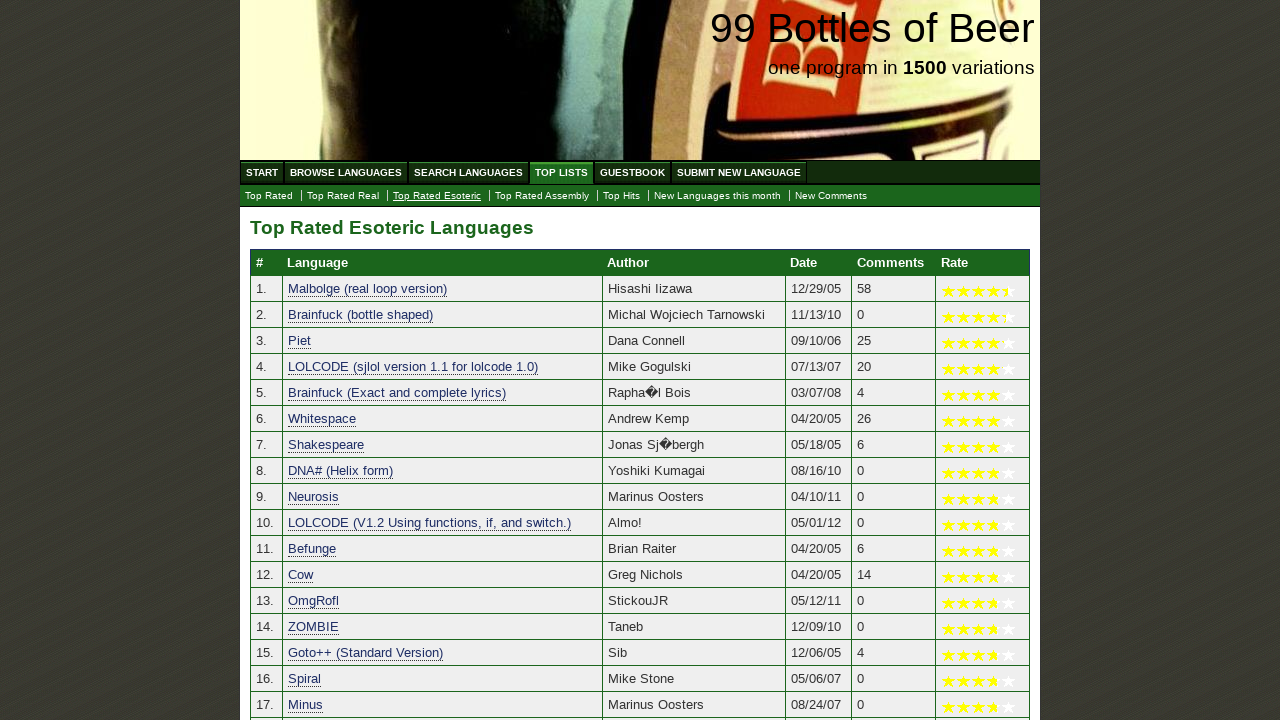

Verified Shakespeare language appears in the esoteric top list
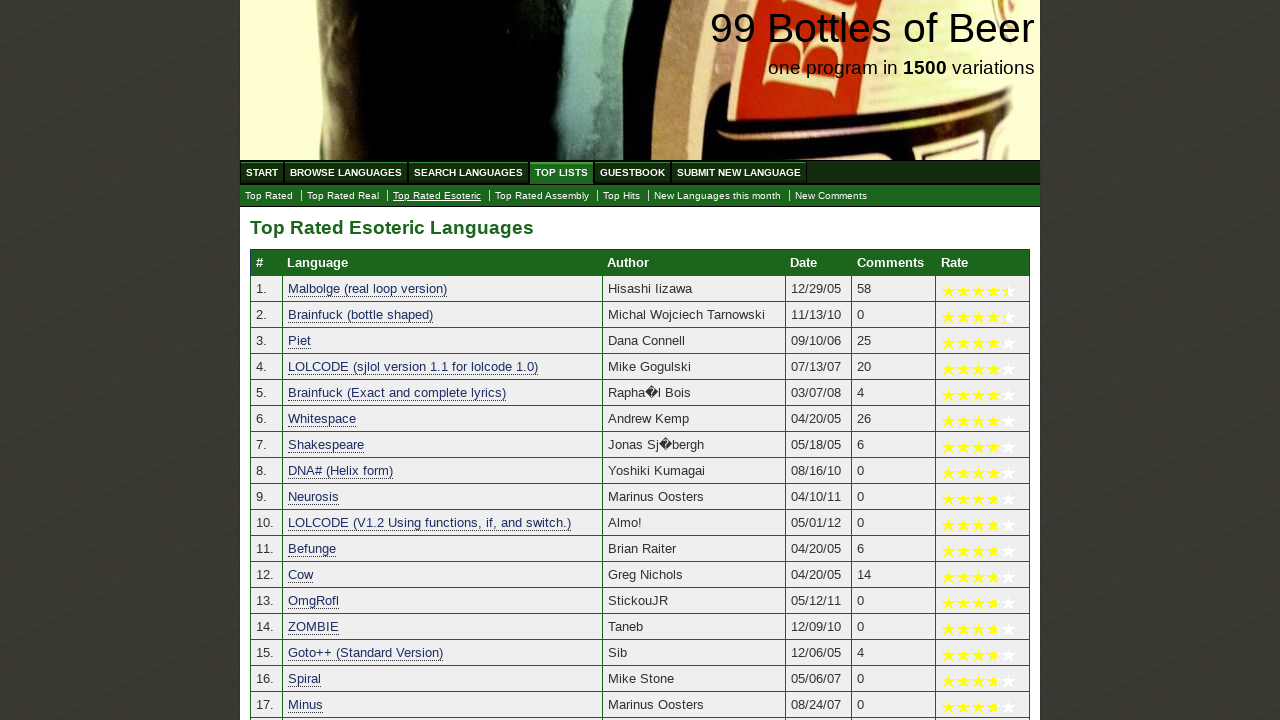

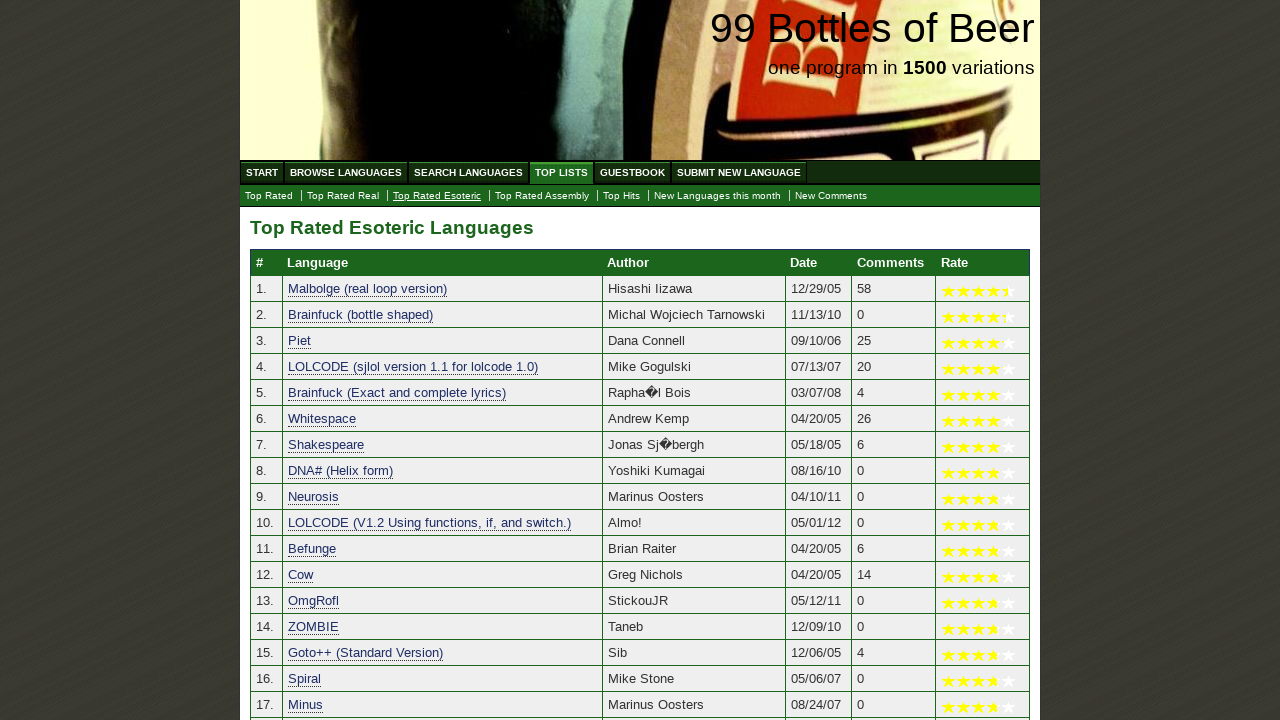